Tests opening a new browser window by clicking a link and switching between windows

Starting URL: http://the-internet.herokuapp.com/windows

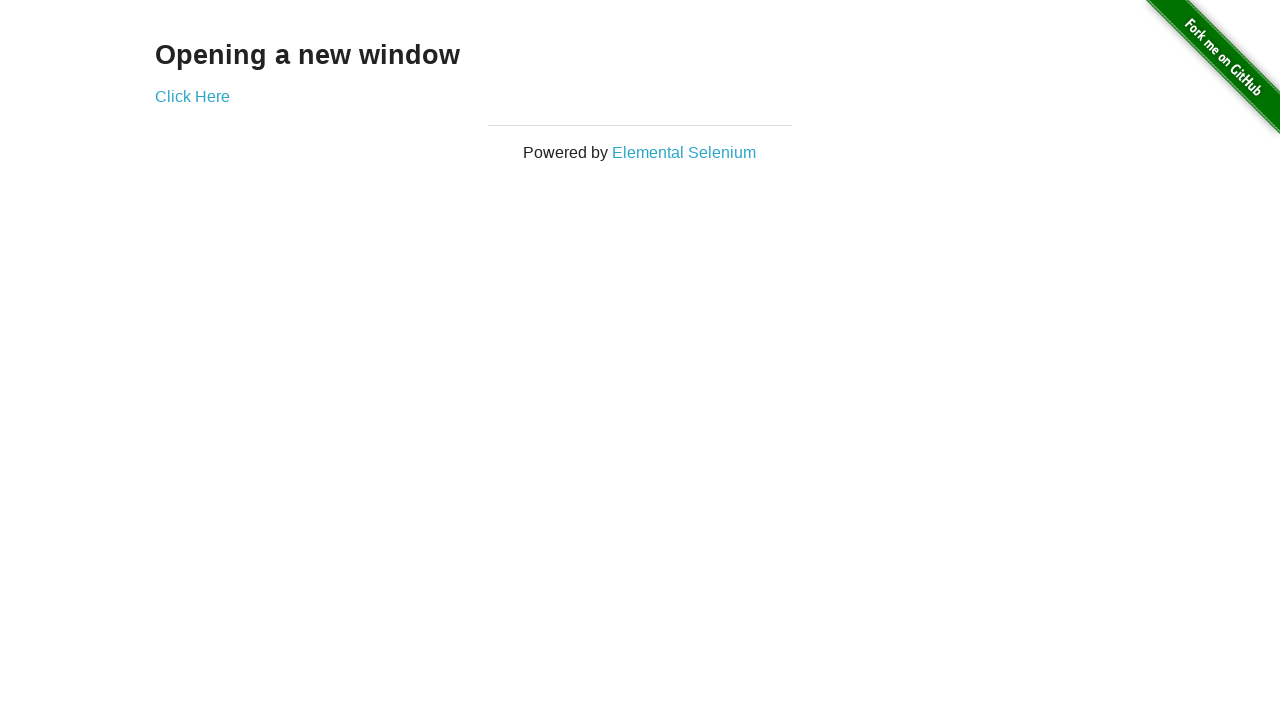

Clicked 'Click Here' link and new window opened at (192, 96) on text=Click Here
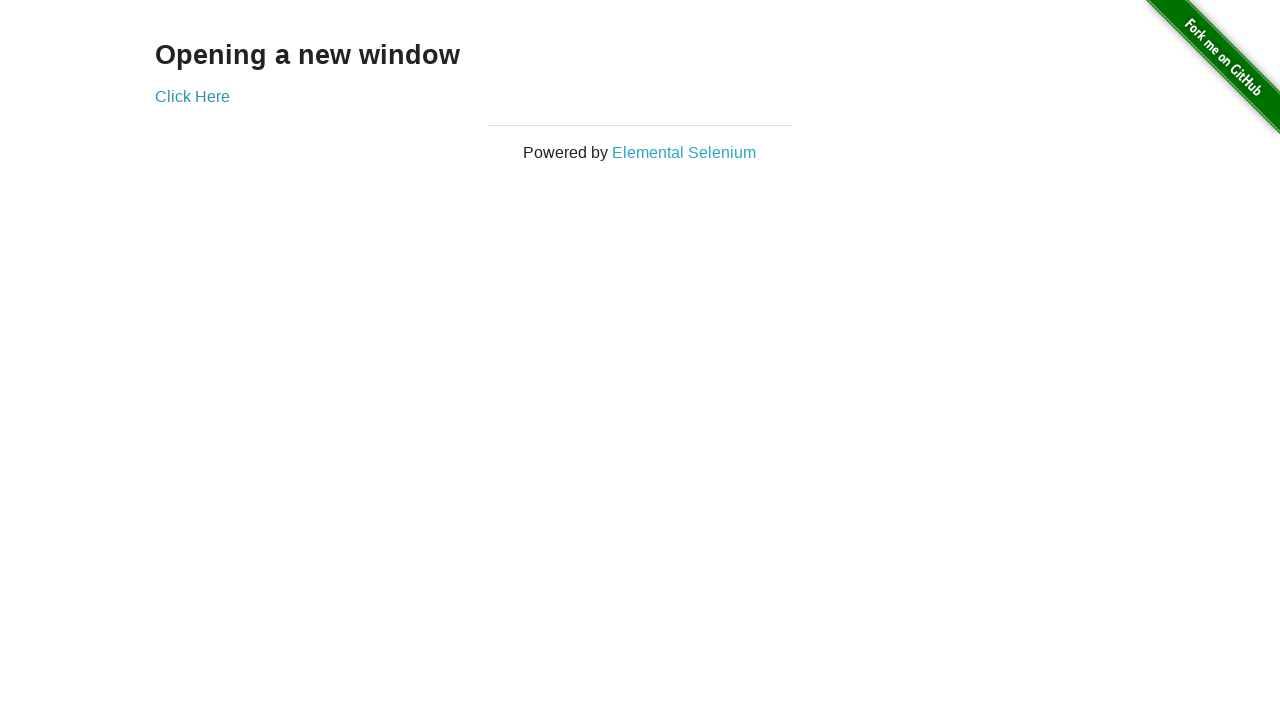

New window loaded and 'New Window' header appeared
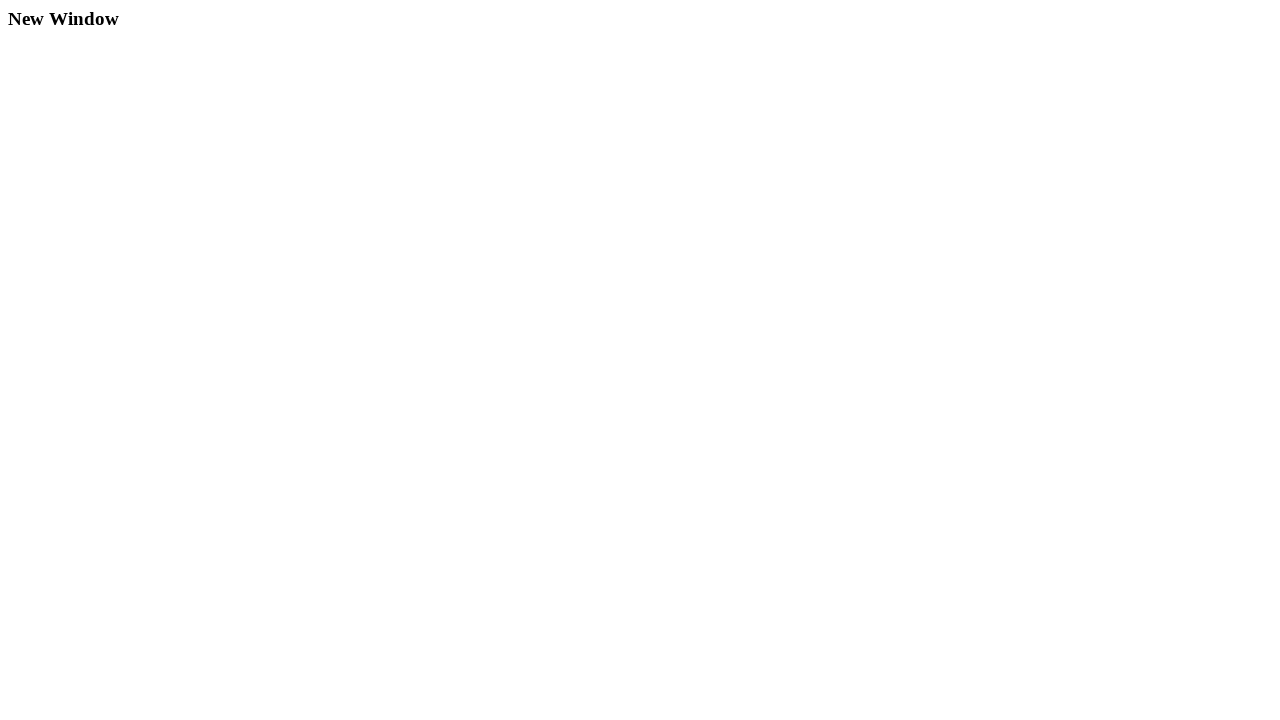

Verified original page still displays 'Opening a new window' header
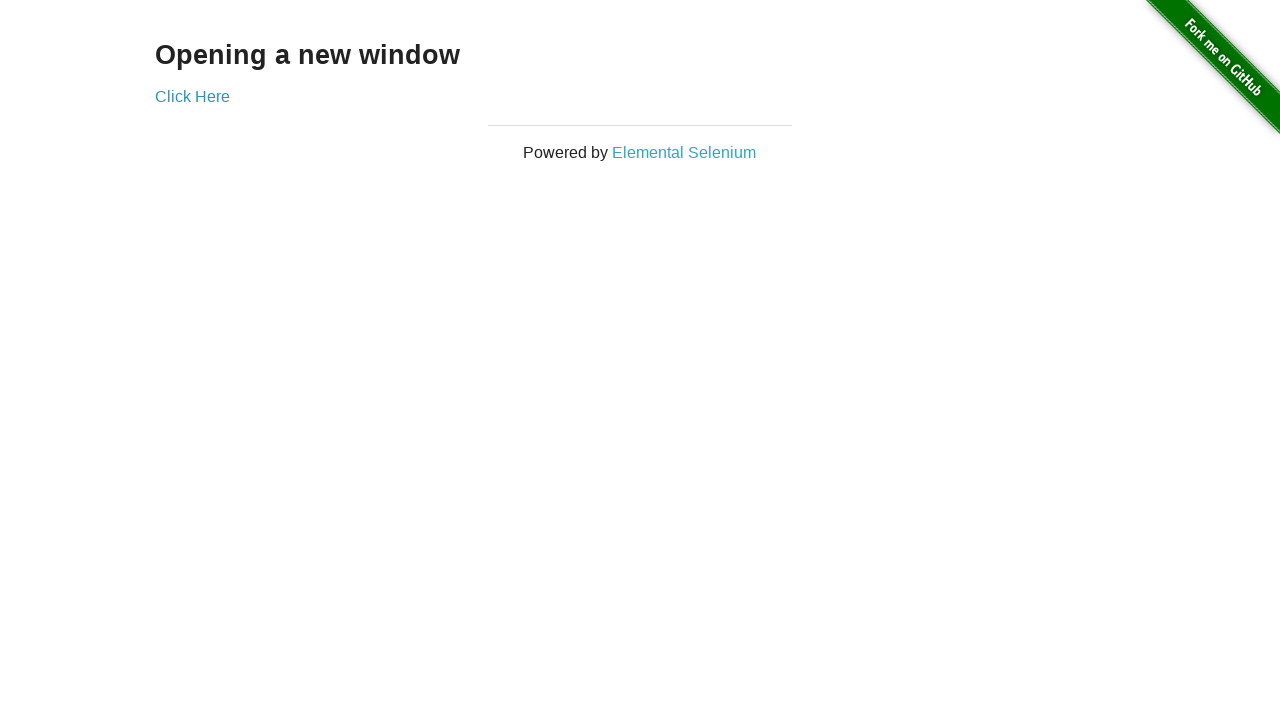

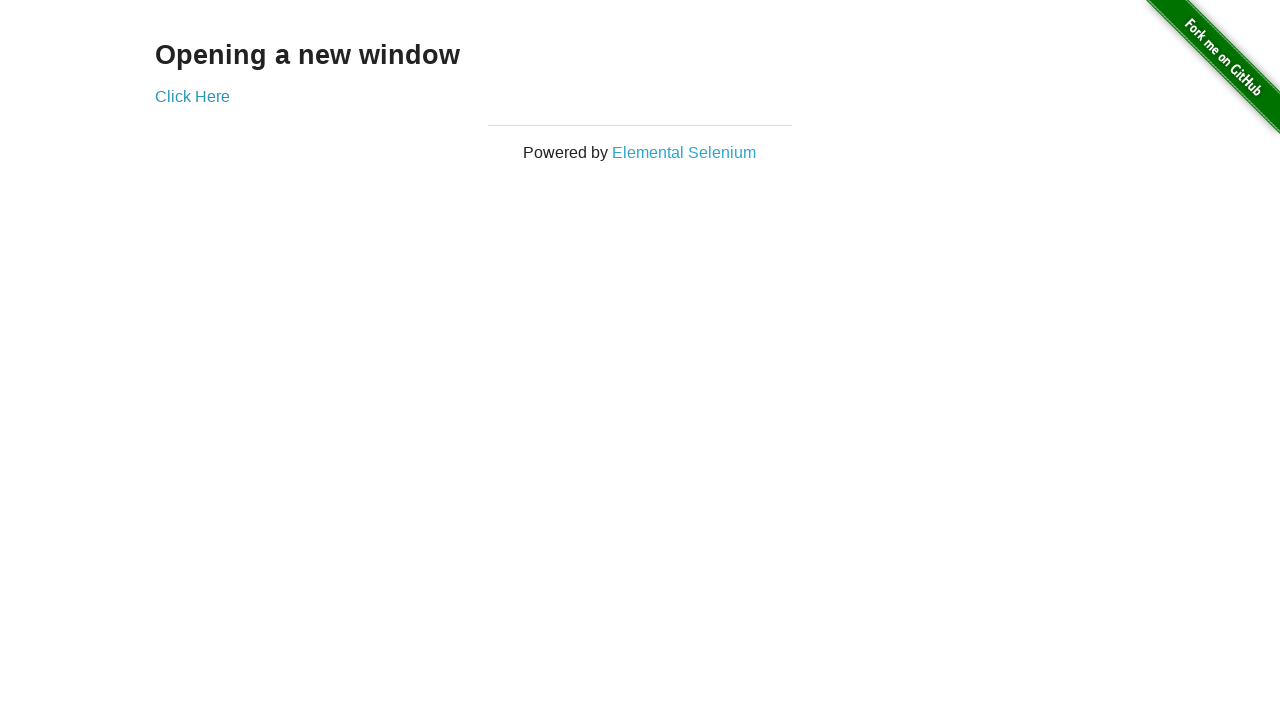